Tests if the "New User Registration" link is enabled on the CMS portal page

Starting URL: https://portaldev.cms.gov/portal/

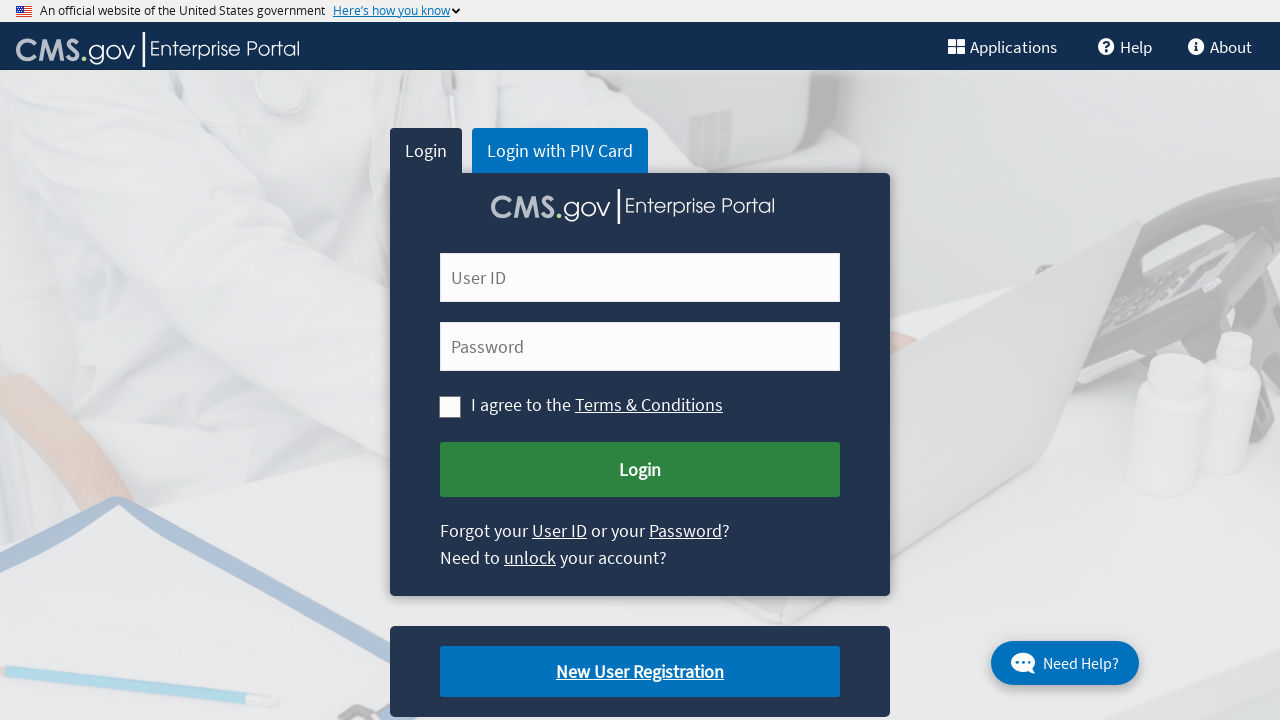

Navigated to CMS portal page at https://portaldev.cms.gov/portal/
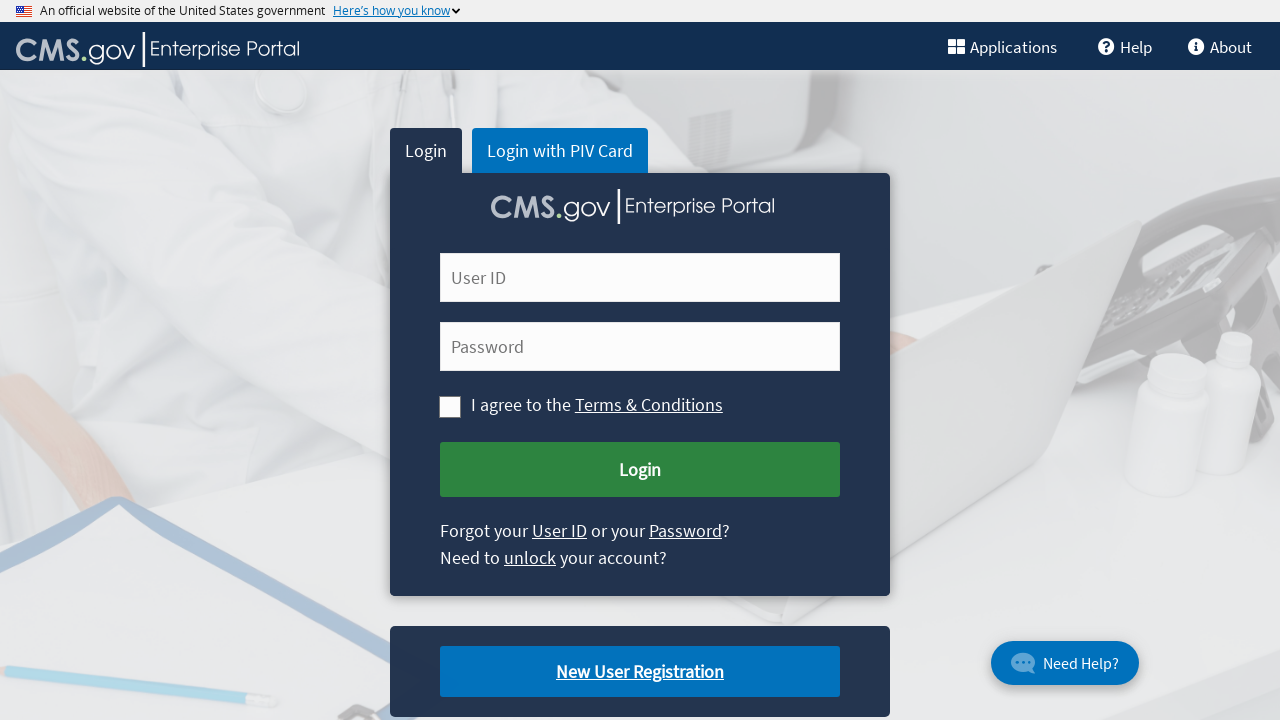

Located the 'New User Registration' link
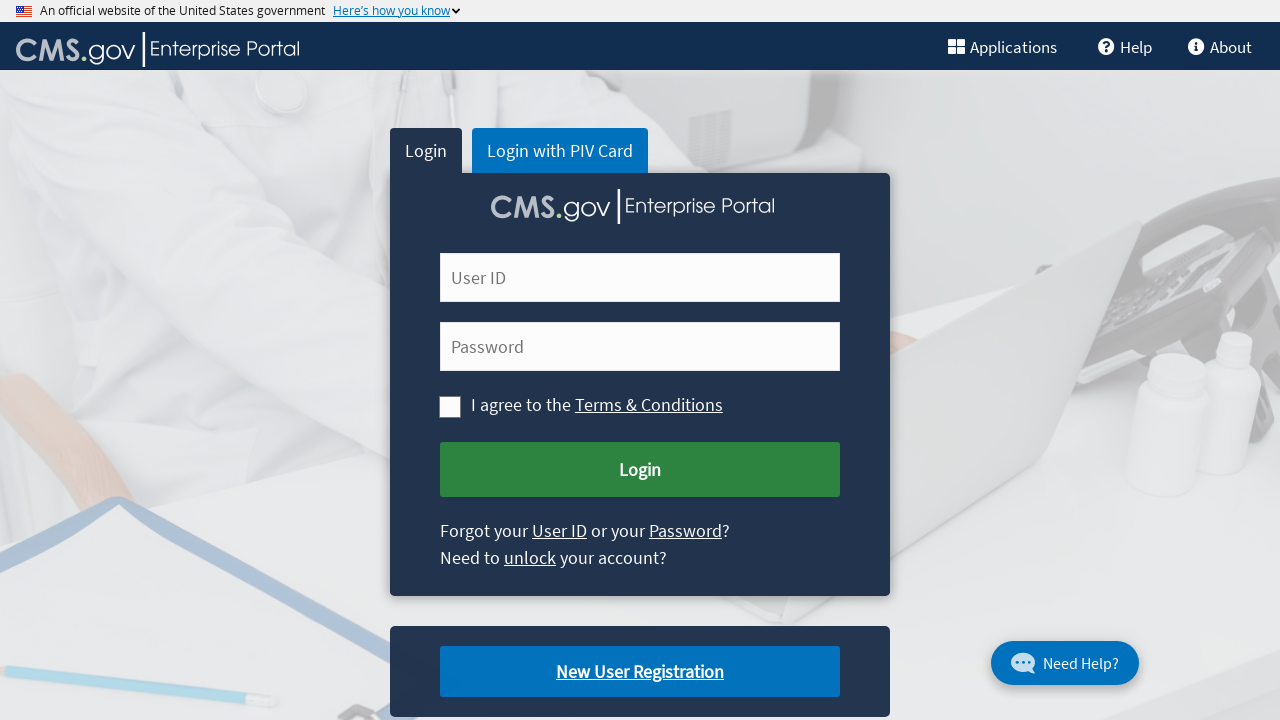

Checked if 'New User Registration' link is enabled: True
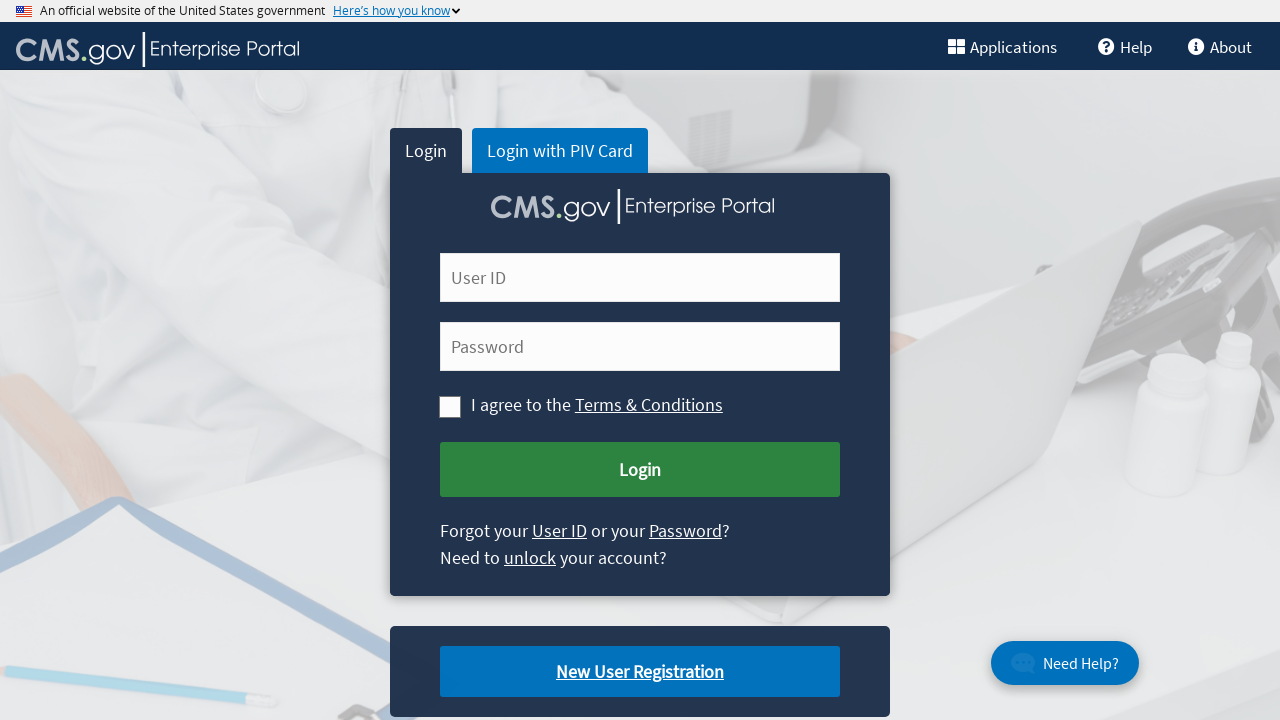

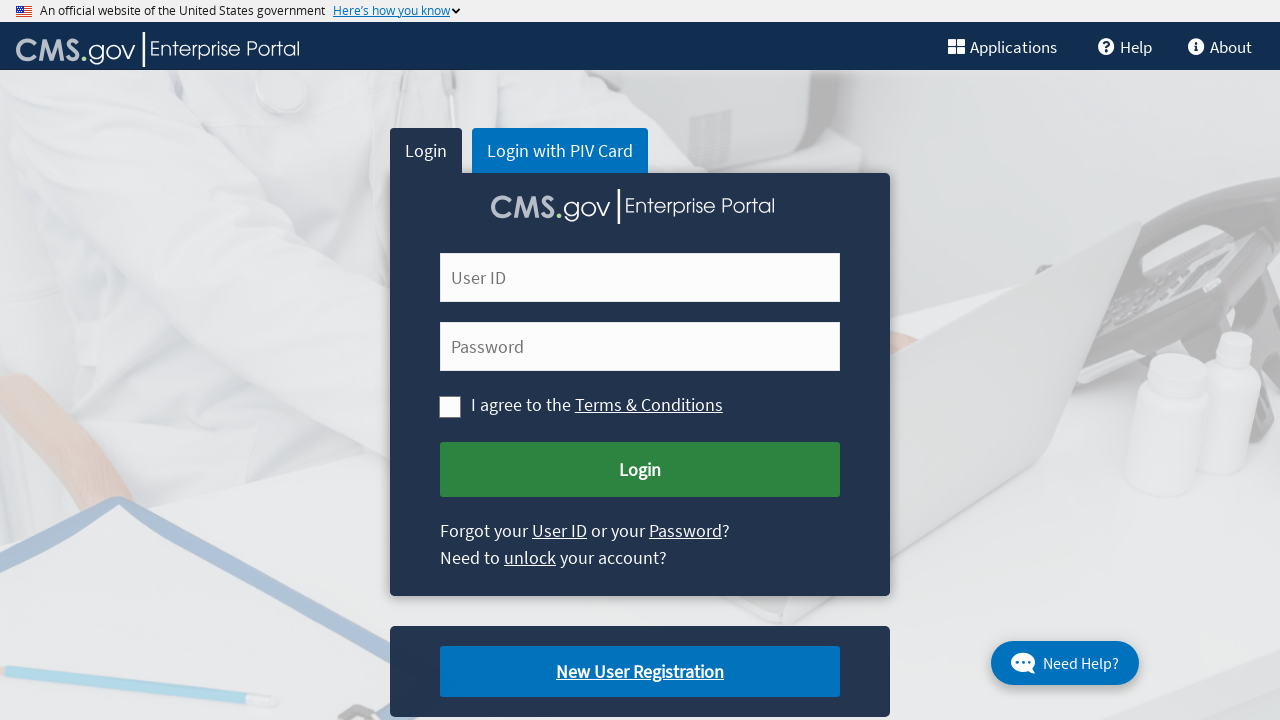